Tests handling a JavaScript prompt dialog by clicking a button that triggers the prompt and accepting it with input text

Starting URL: https://practice.cydeo.com/javascript_alerts

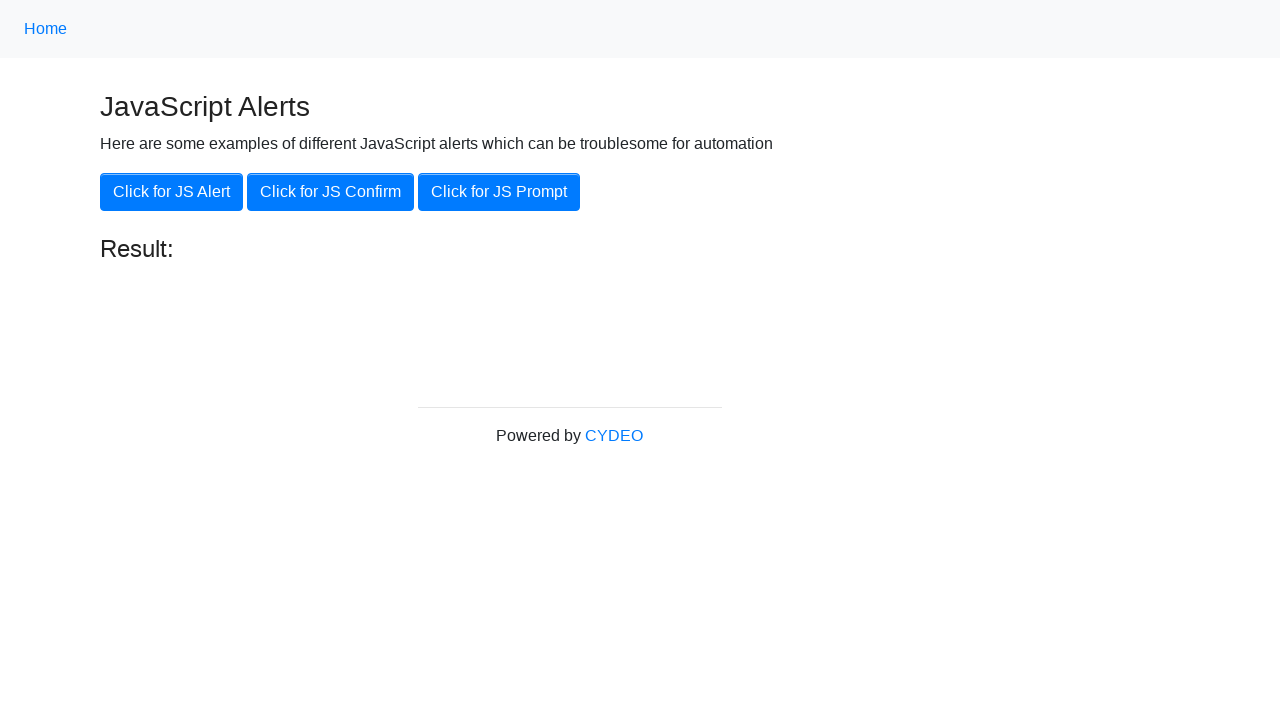

Set up dialog handler to accept prompt with text 'CYDEO'
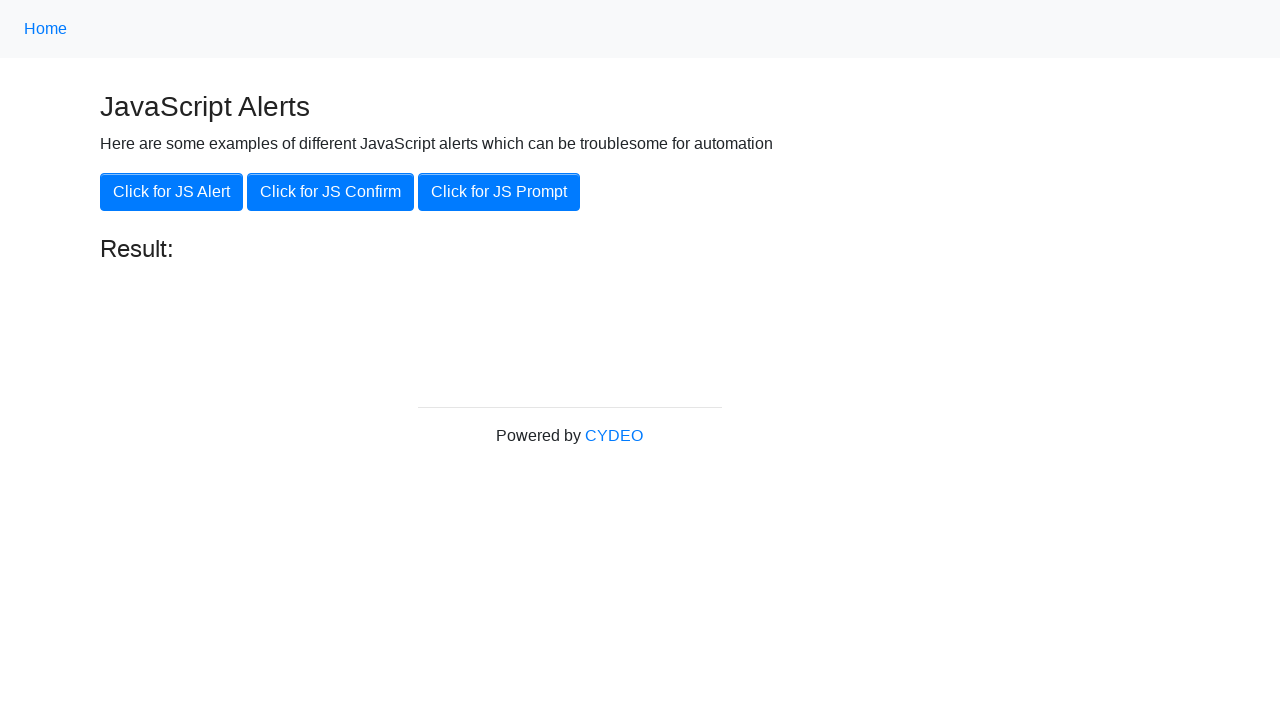

Clicked button to trigger JavaScript prompt dialog at (499, 192) on xpath=//button[@onclick='jsPrompt()']
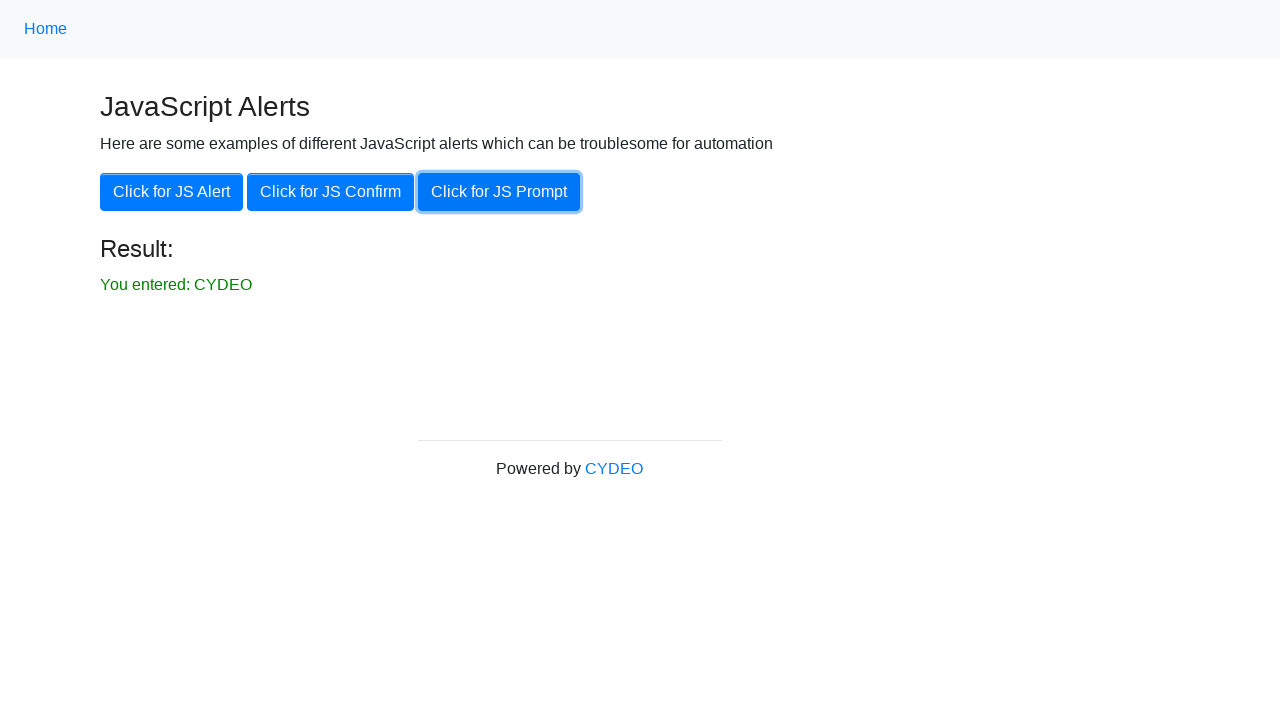

Waited for prompt dialog to be processed
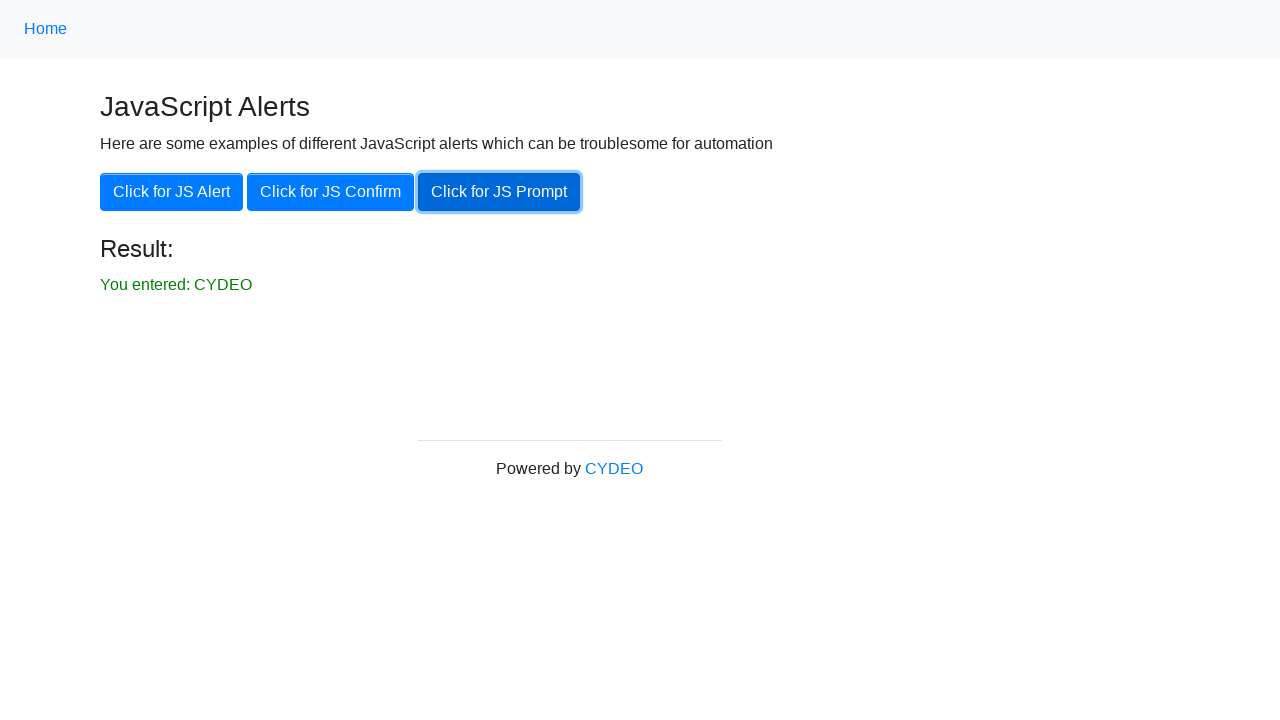

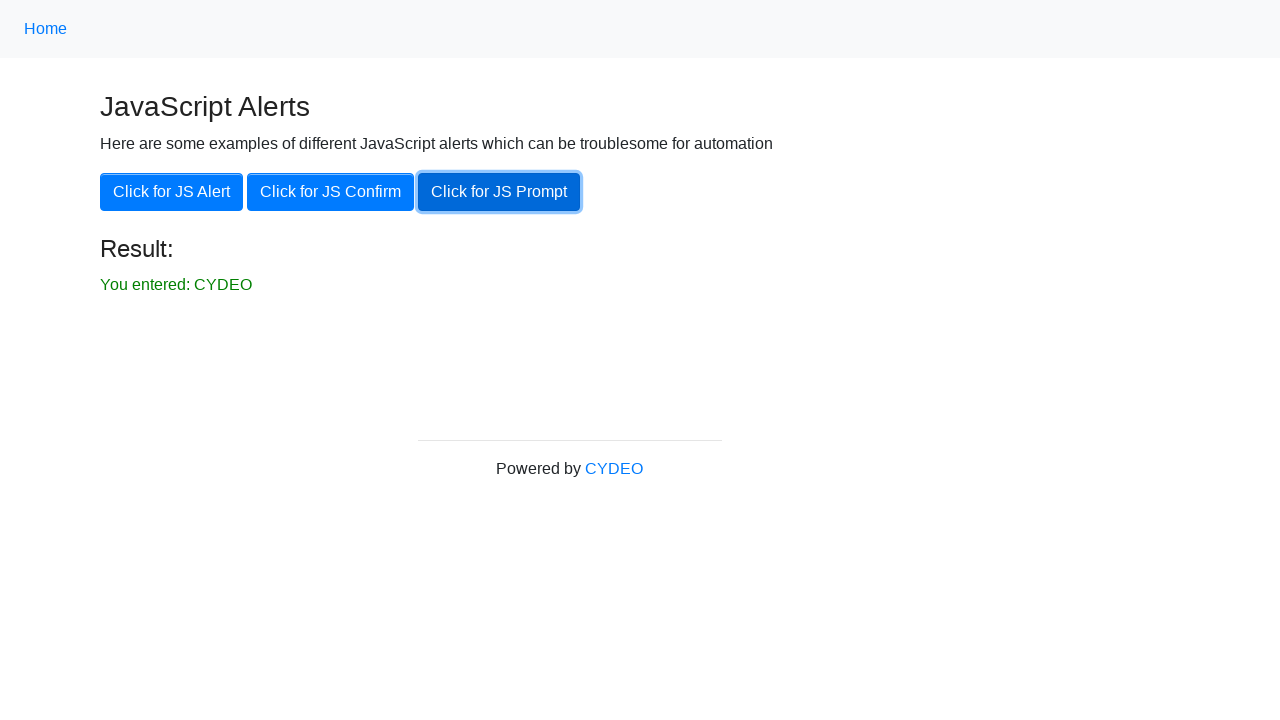